Navigates to Rediff website and waits for the page to load

Starting URL: https://www.rediff.com/

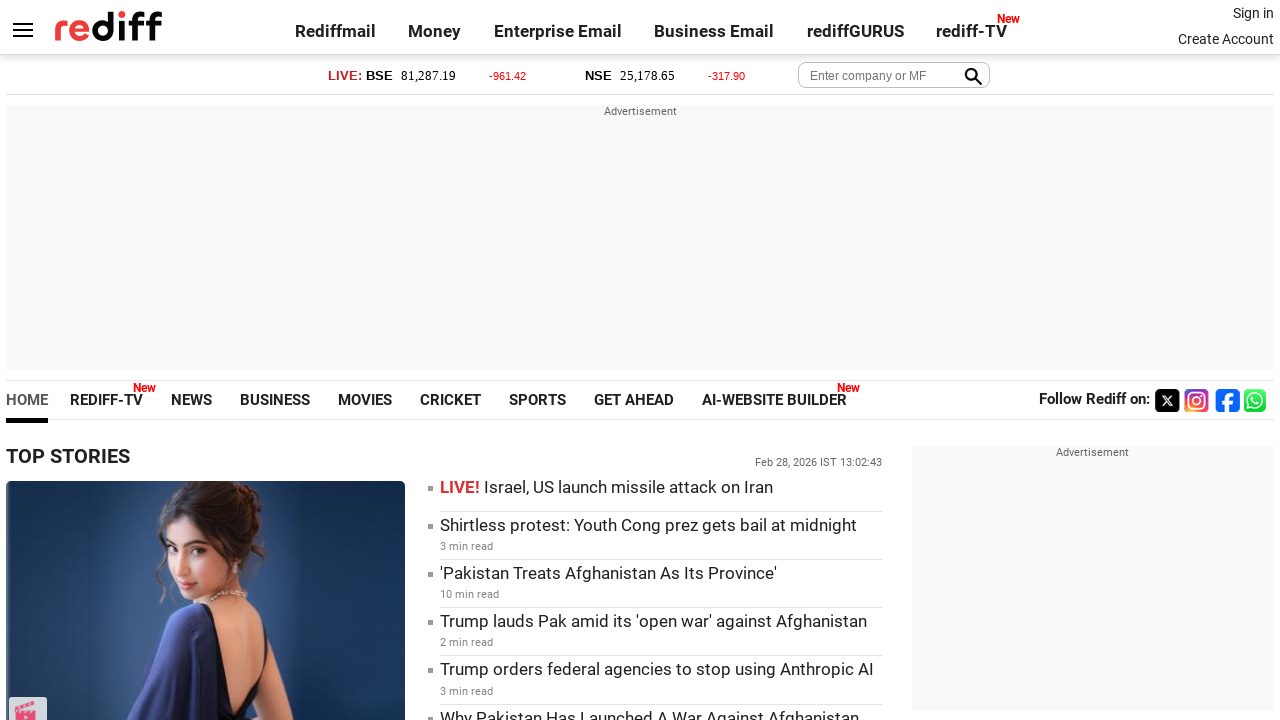

Navigated to Rediff website
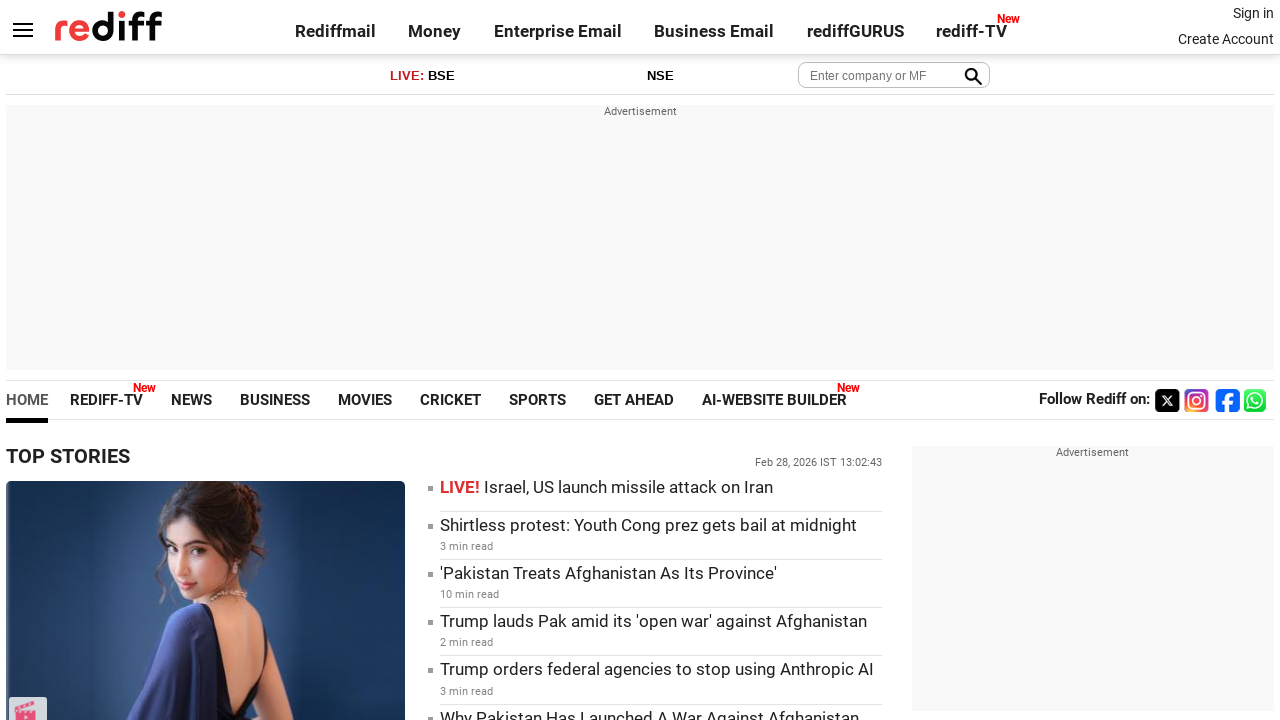

Page loaded with domcontentloaded state
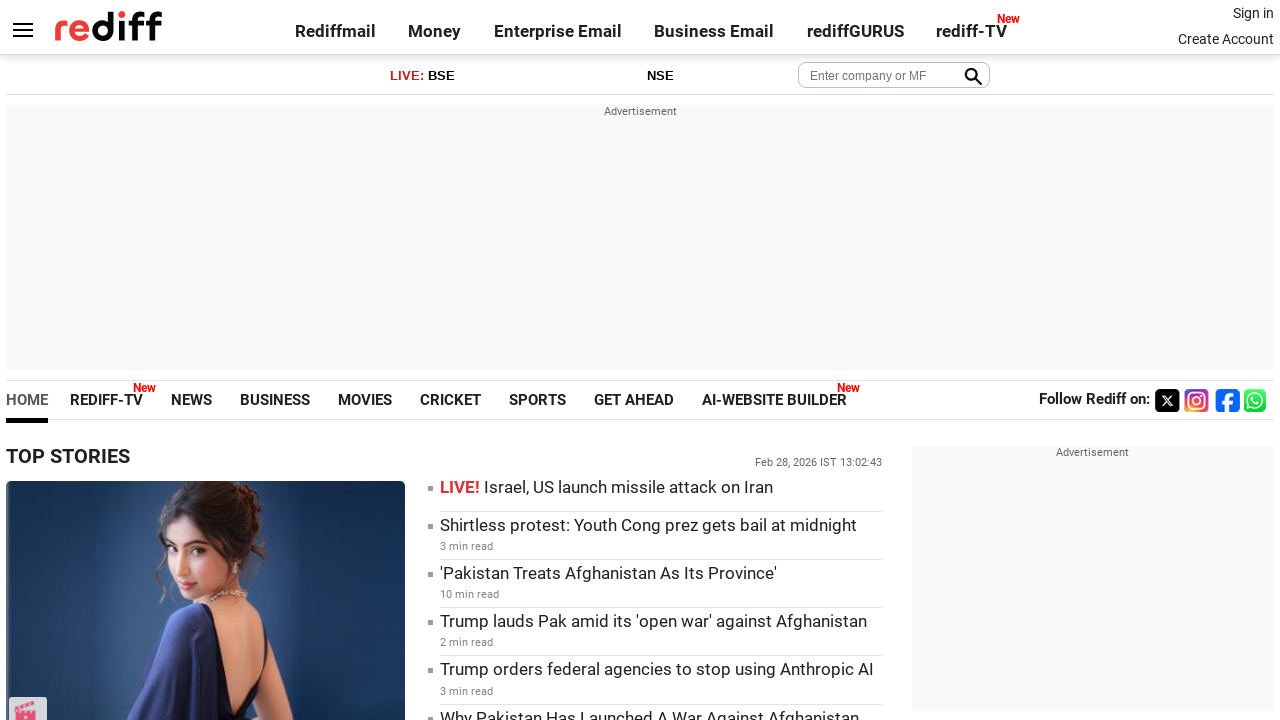

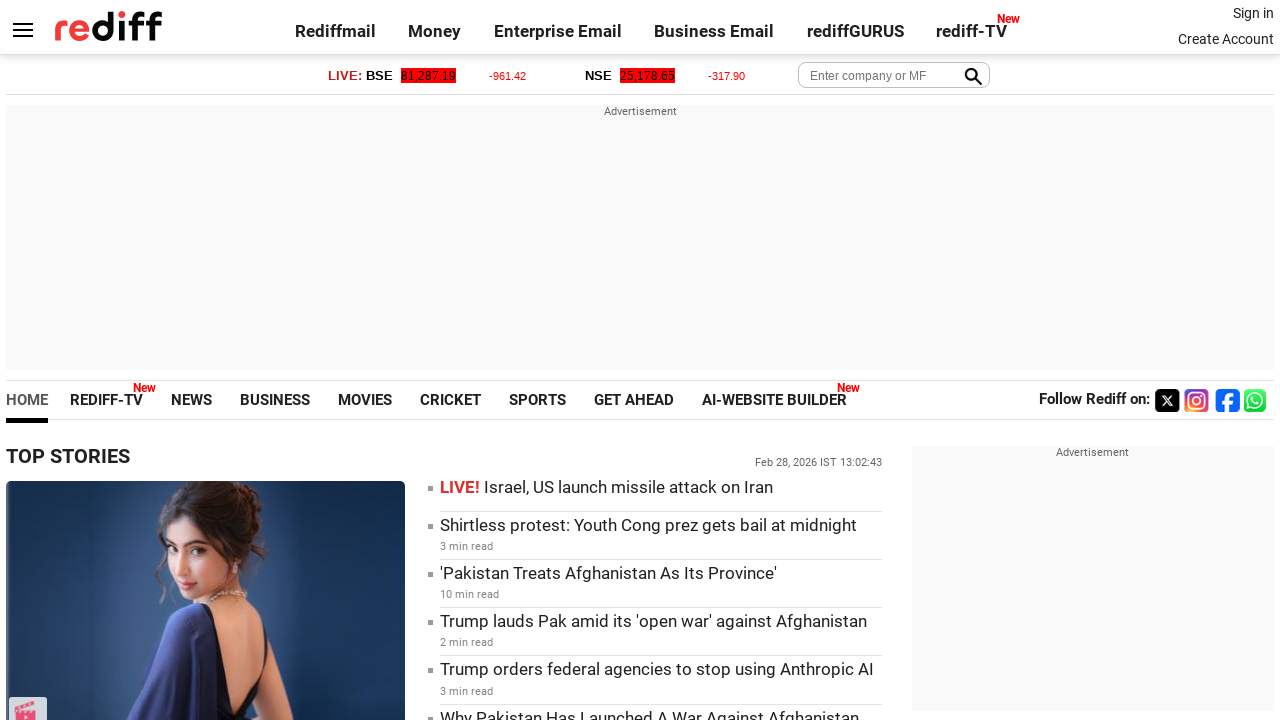